Clicks on the search input field and verifies it becomes active

Starting URL: https://crio-qkart-frontend-qa.vercel.app/

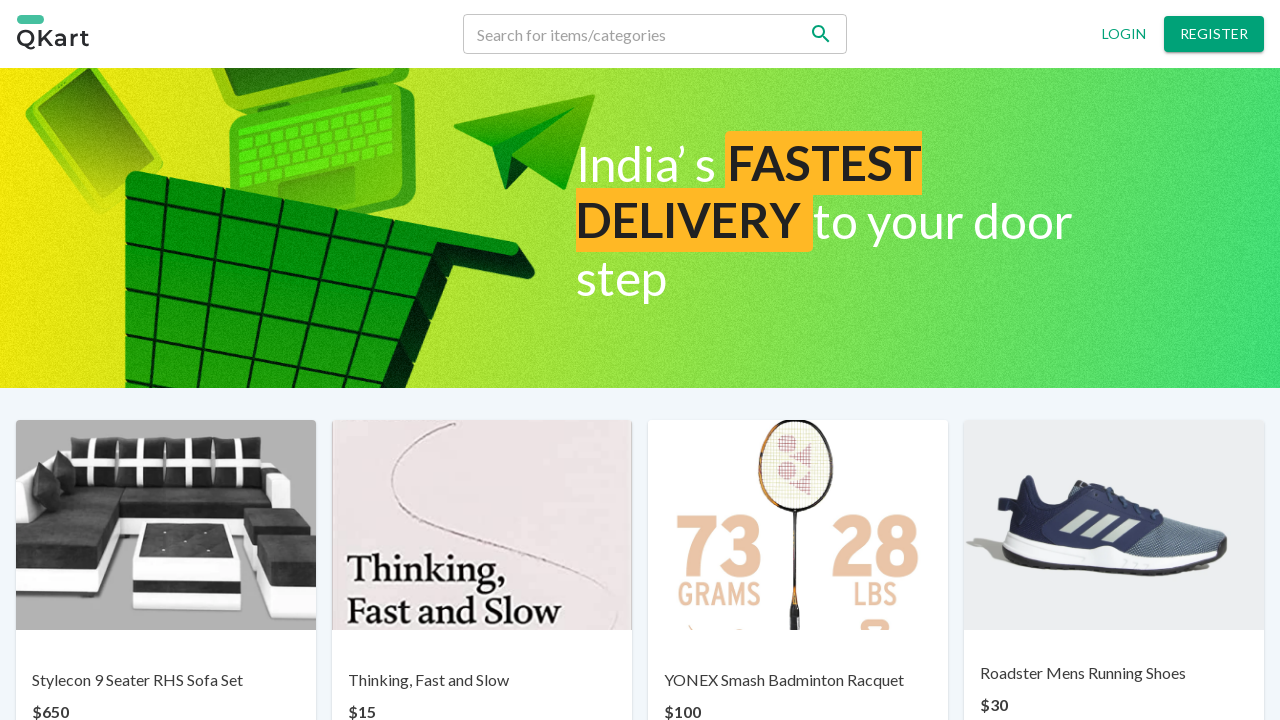

Clicked on search input field at (632, 34) on input[placeholder='Search for items/categories']
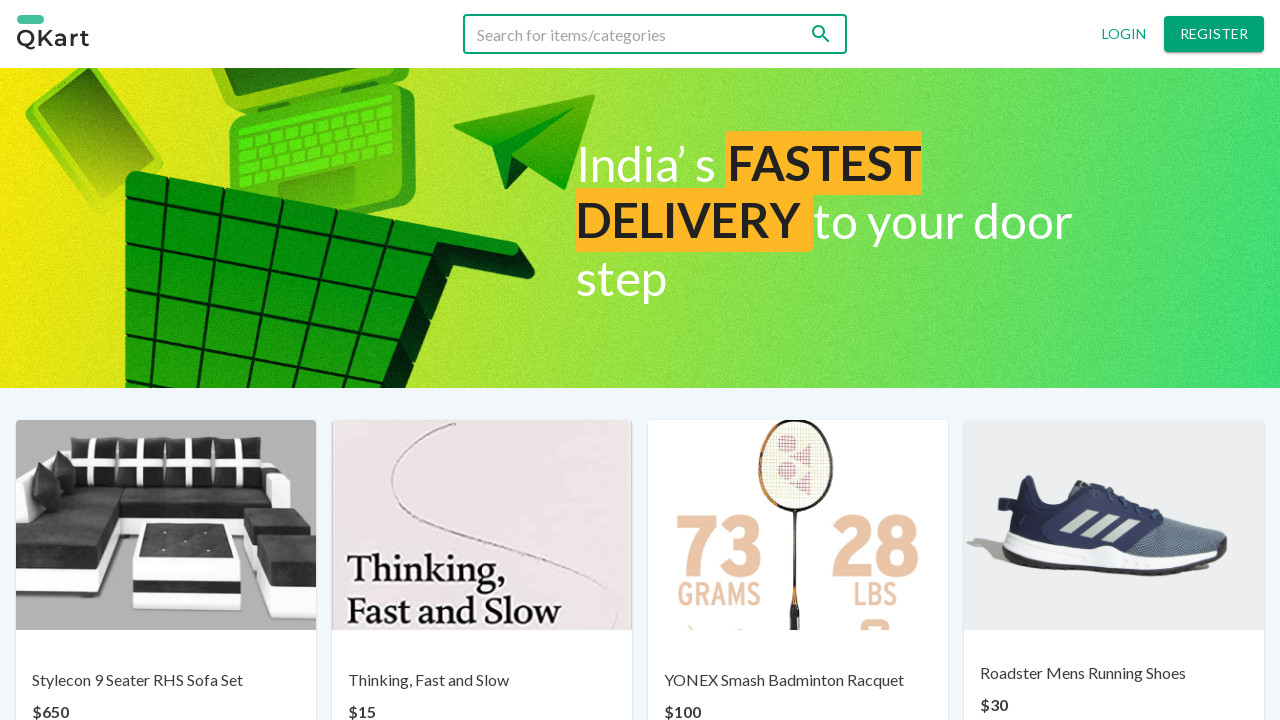

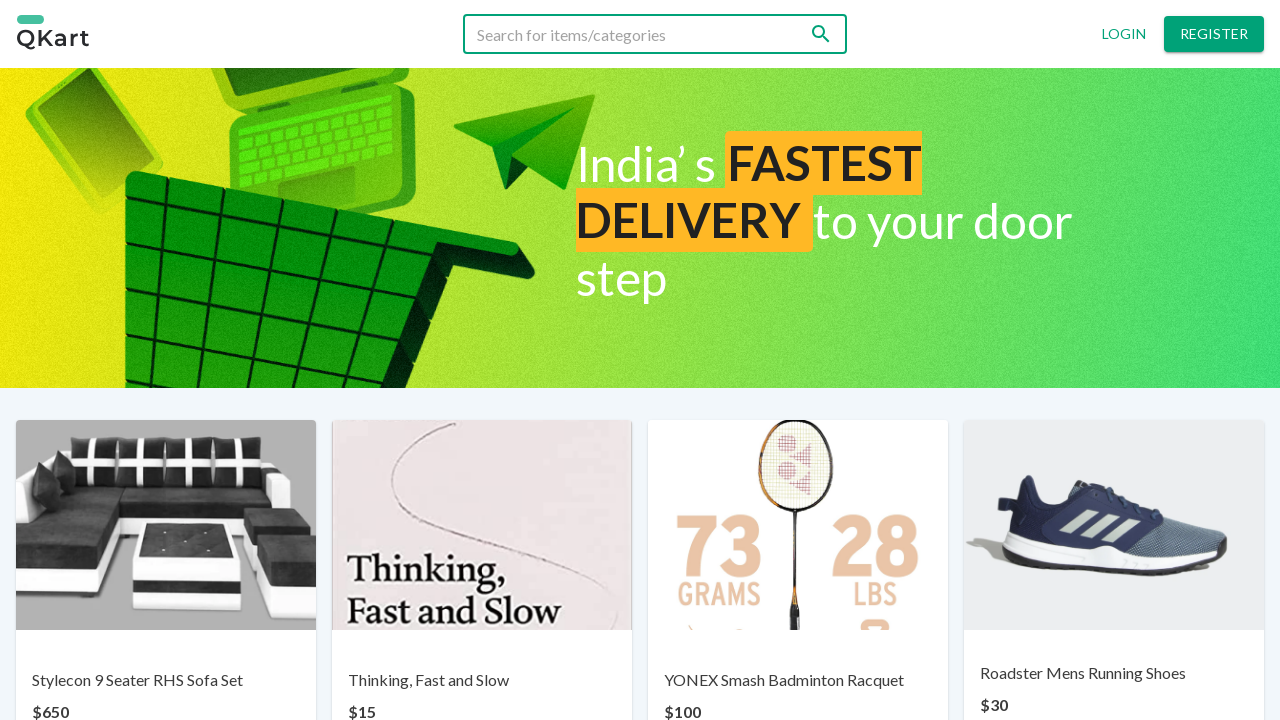